Tests browser tab handling by opening multiple tabs and switching between them

Starting URL: https://automationtesting.co.uk/browserTabs.html

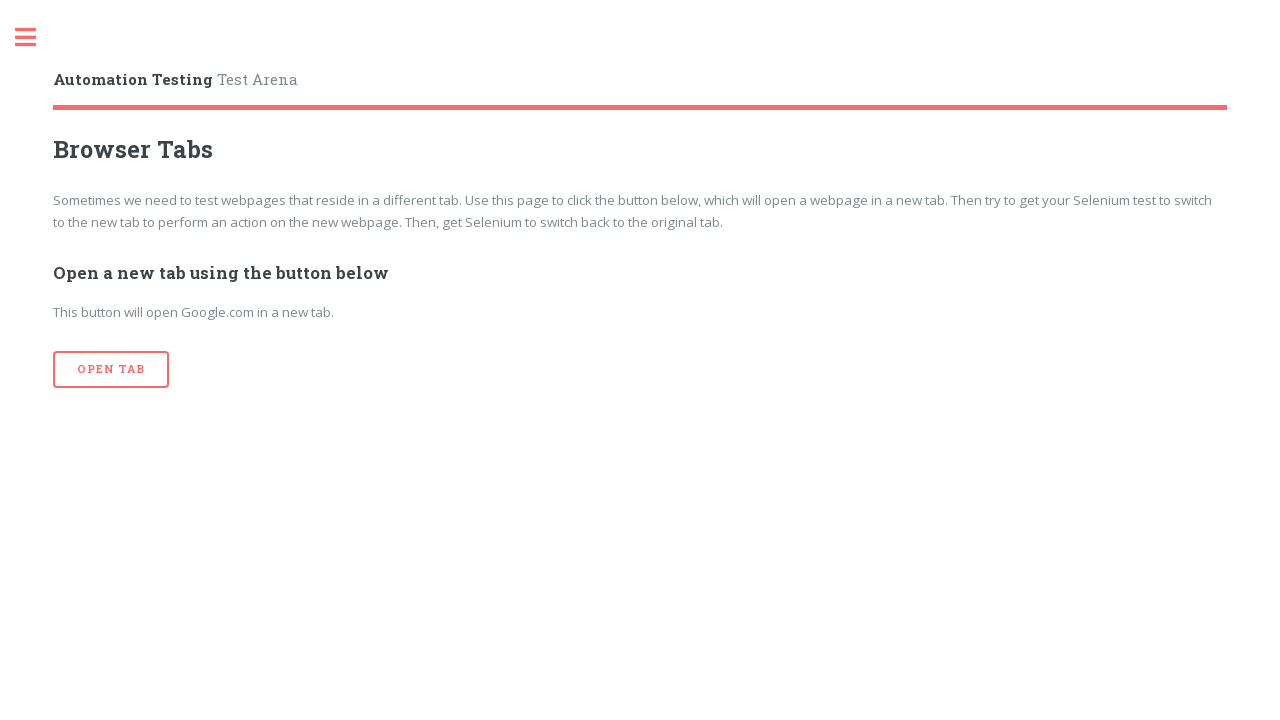

Opened new tab 1 by clicking 'Open Tab' button at (111, 370) on xpath=//input[@value='Open Tab']
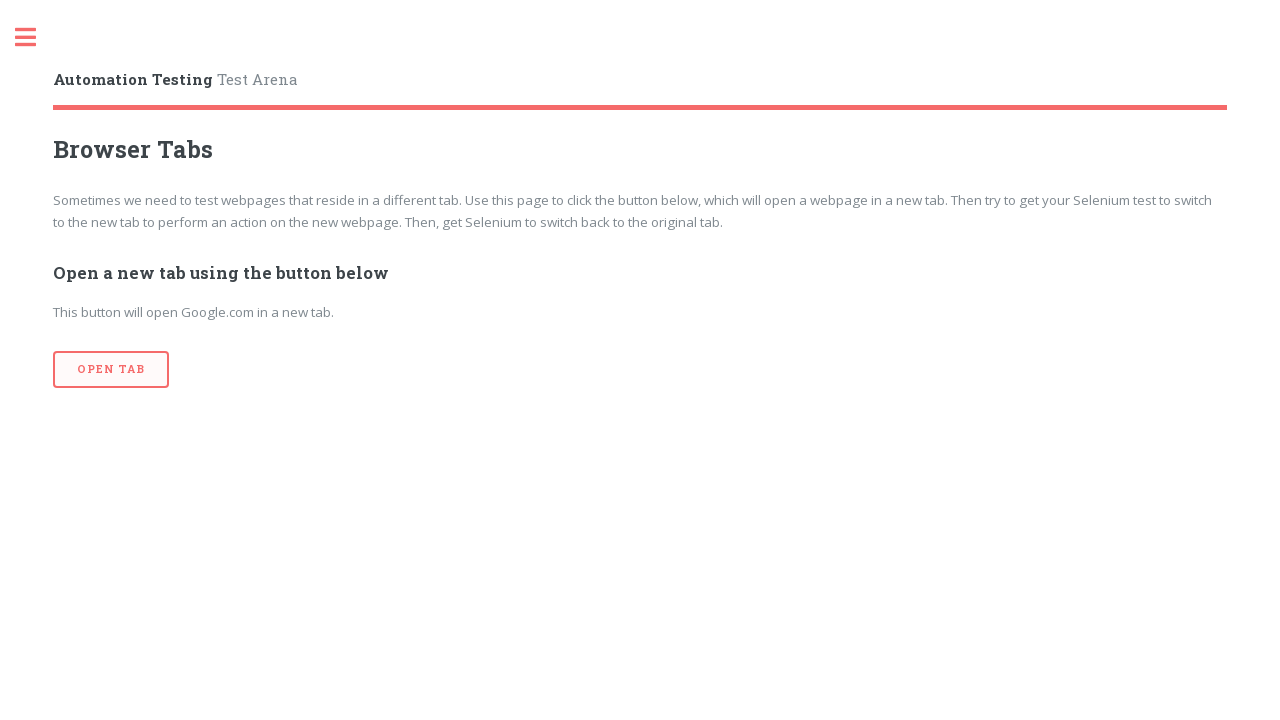

Opened new tab 2 by clicking 'Open Tab' button at (111, 370) on xpath=//input[@value='Open Tab']
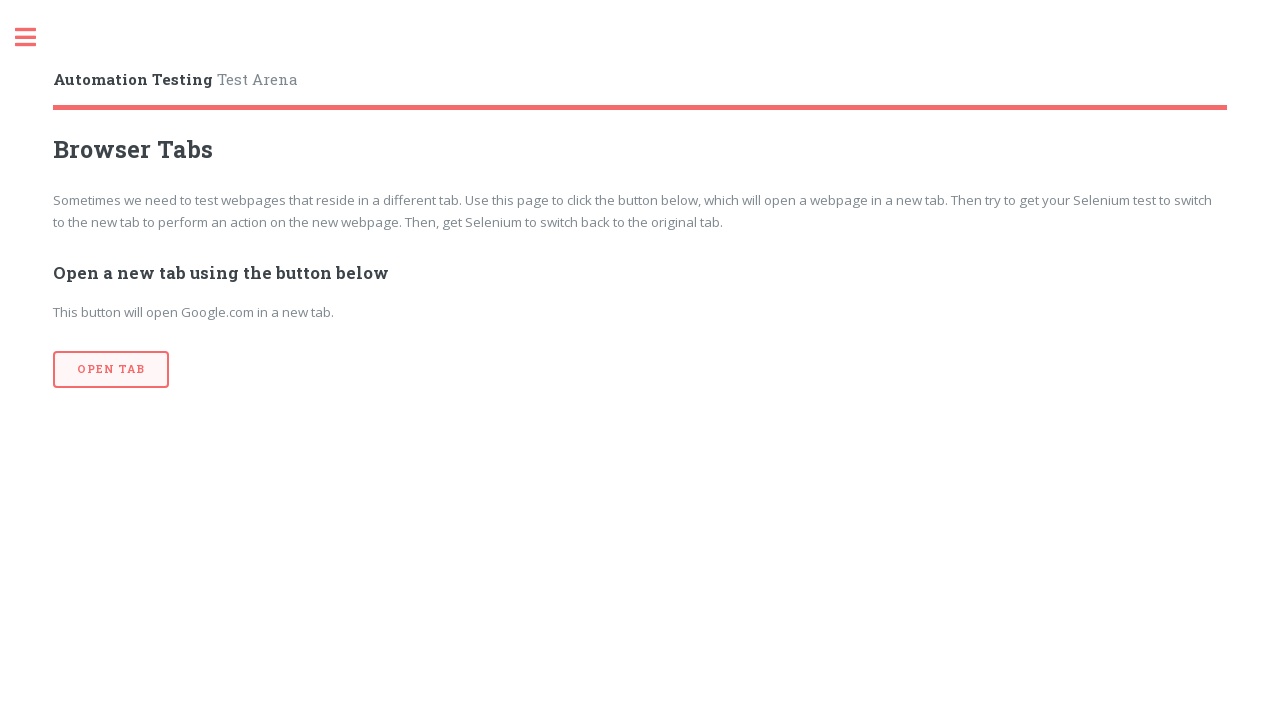

Opened new tab 3 by clicking 'Open Tab' button at (111, 370) on xpath=//input[@value='Open Tab']
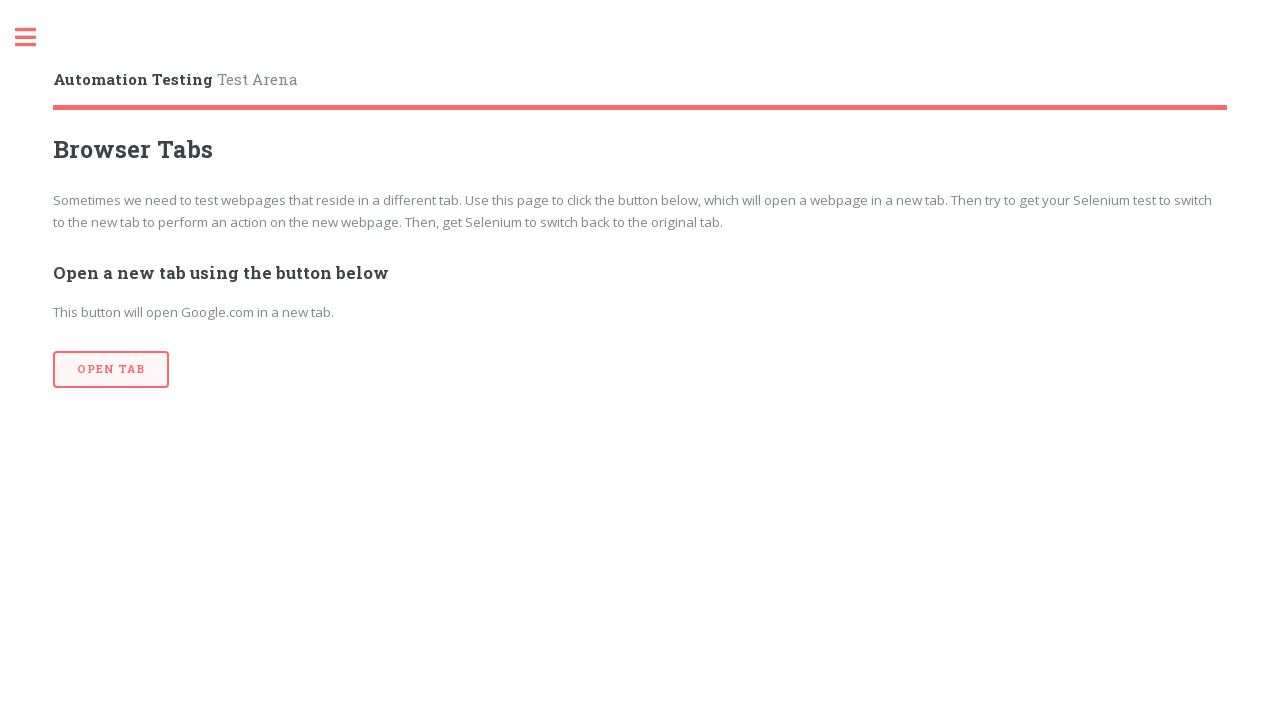

Retrieved all open tabs - total: 4
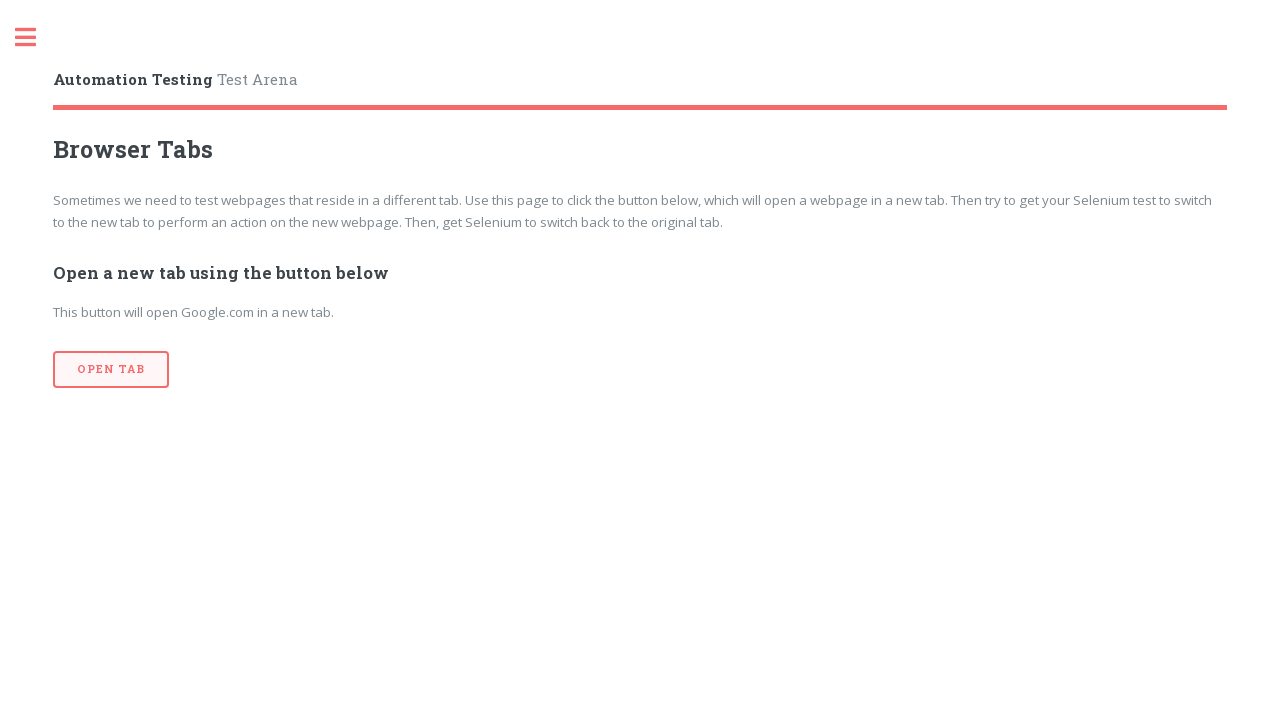

Brought a tab to front
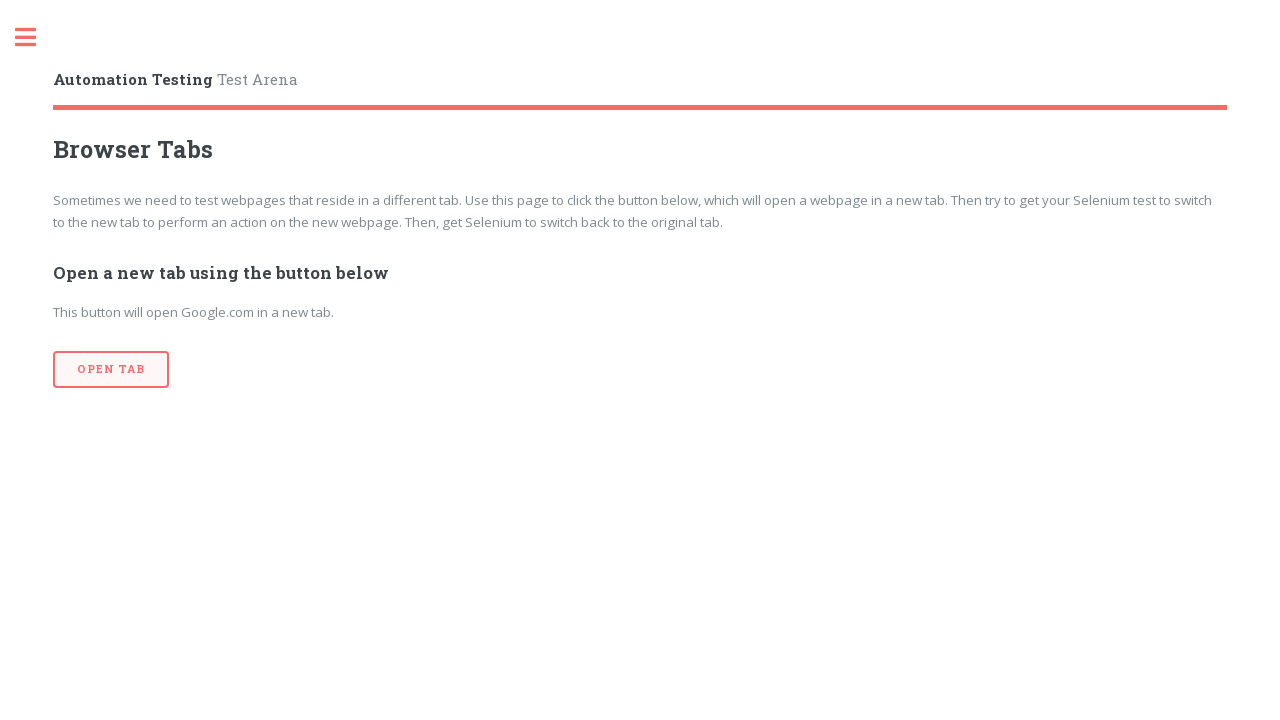

Waited 1500ms while viewing tab
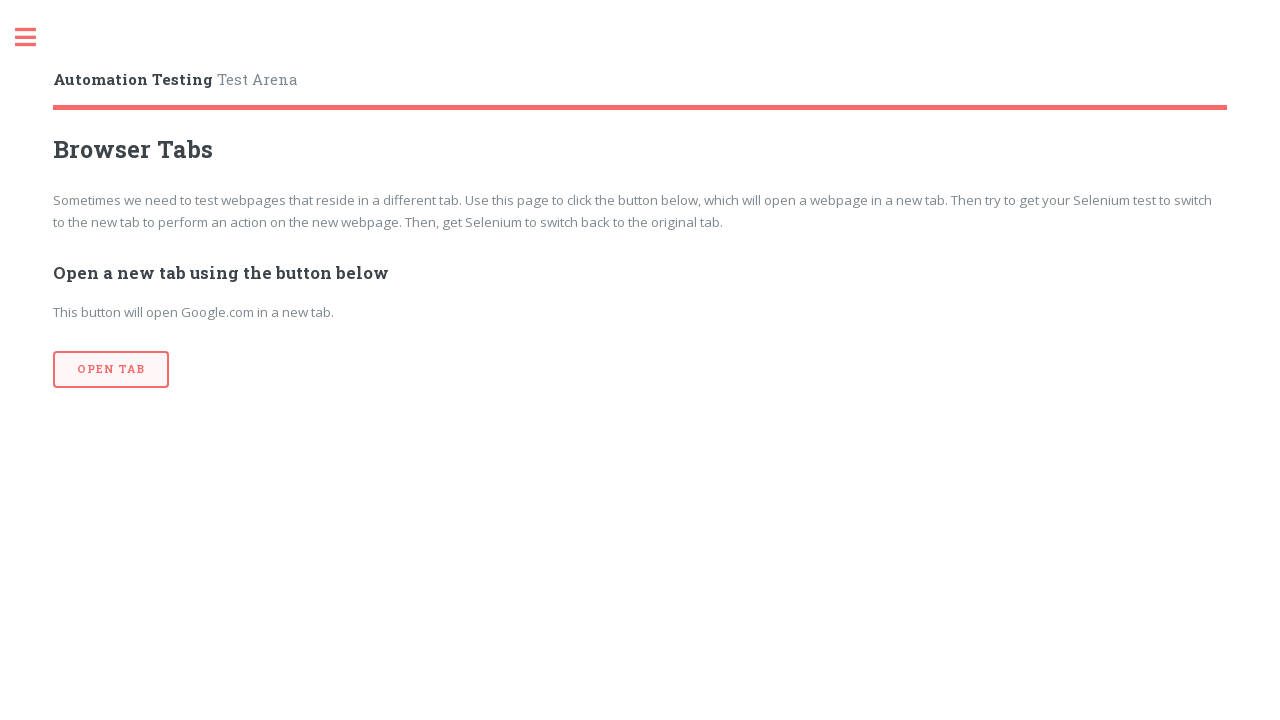

Brought a tab to front
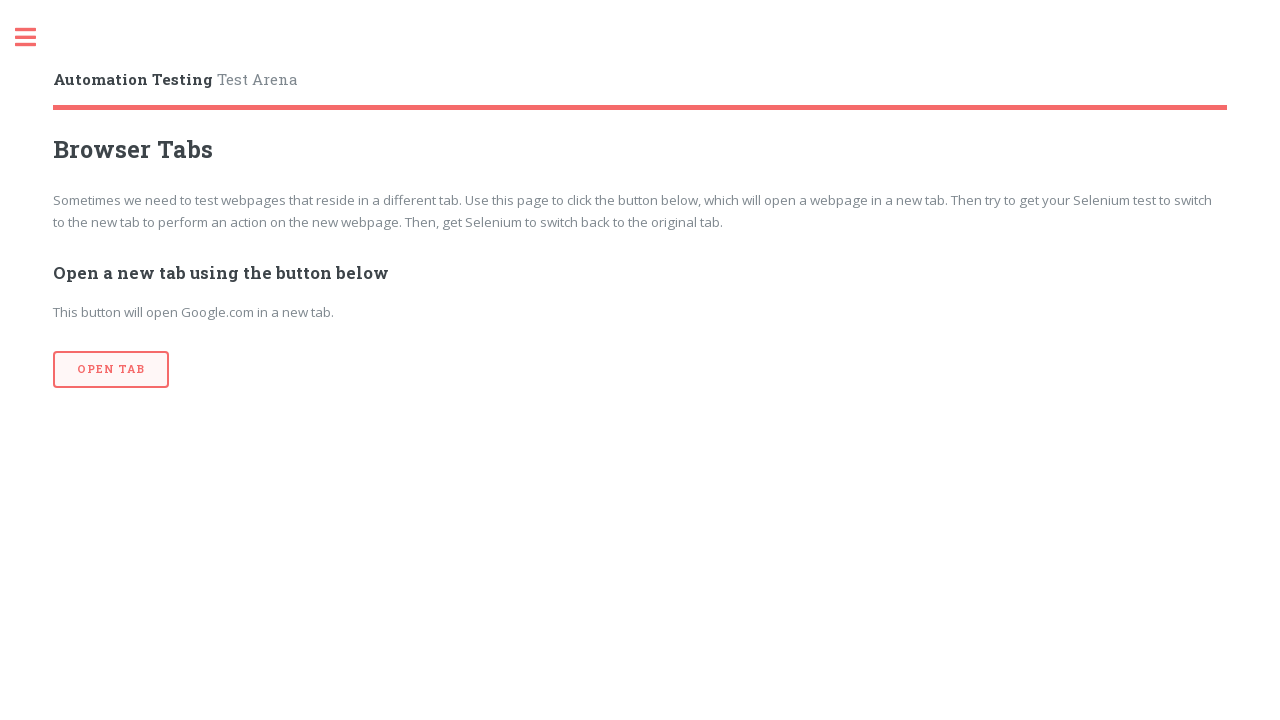

Waited 1500ms while viewing tab
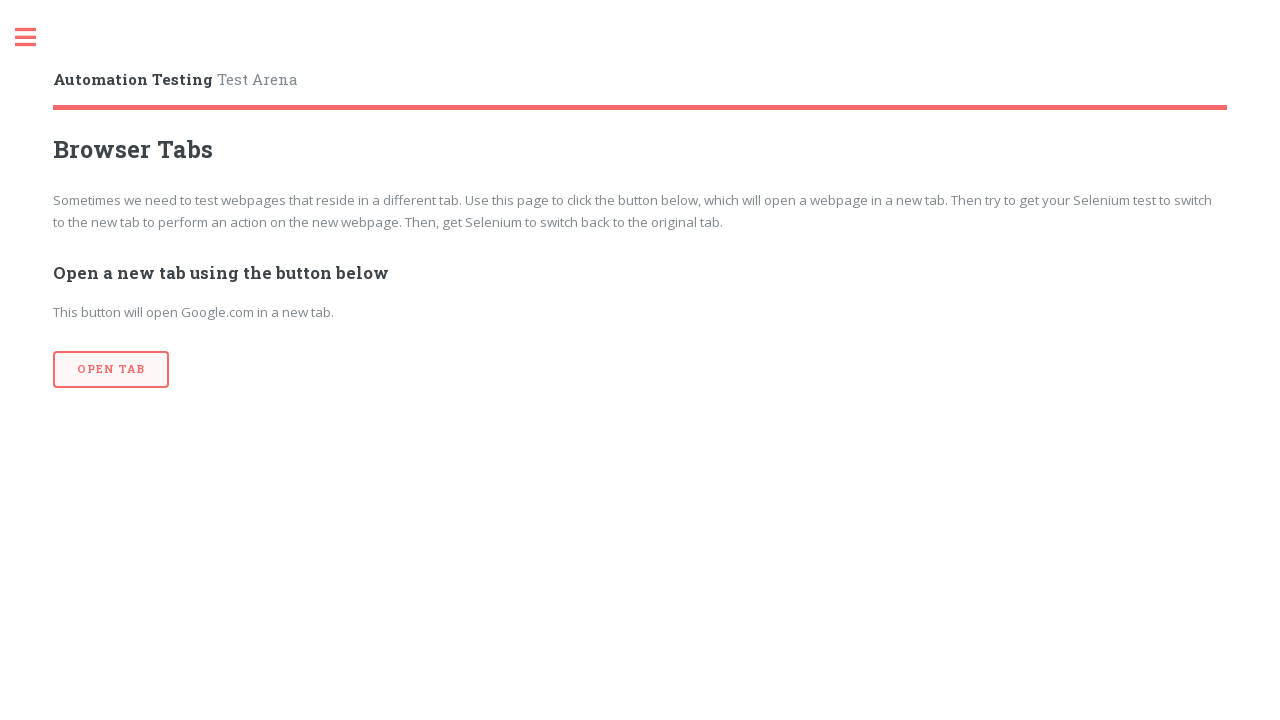

Brought a tab to front
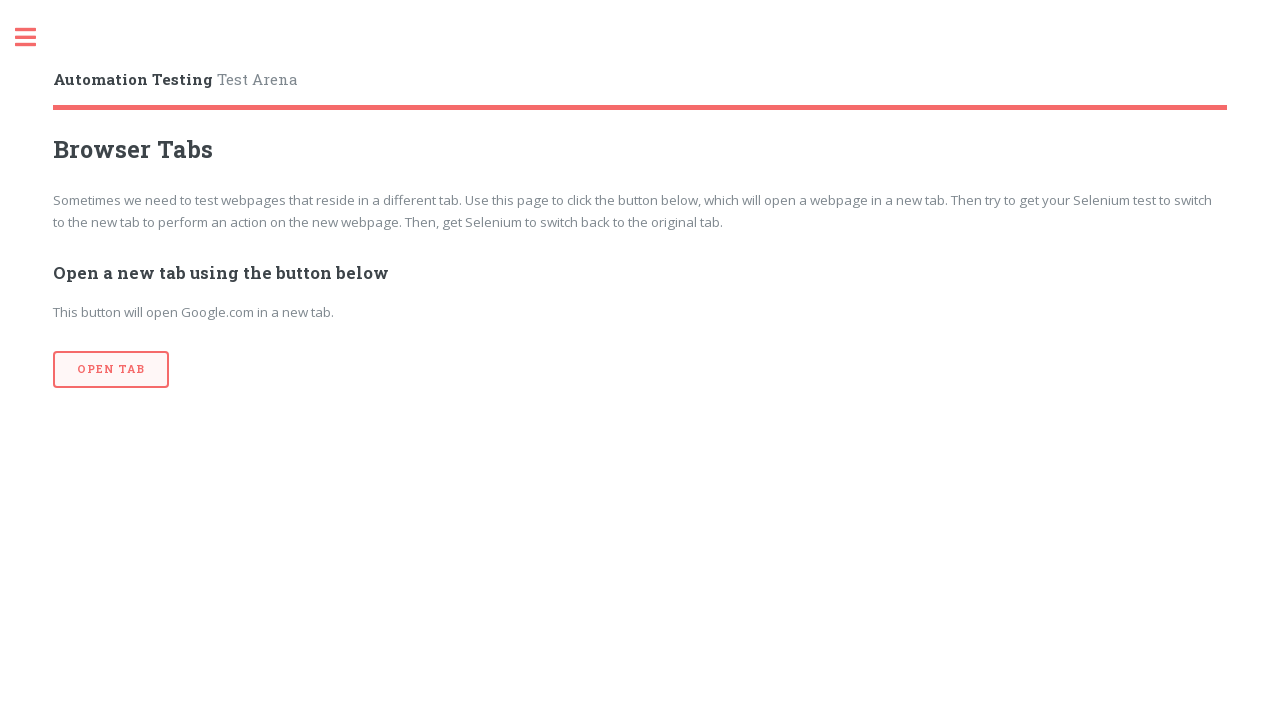

Waited 1500ms while viewing tab
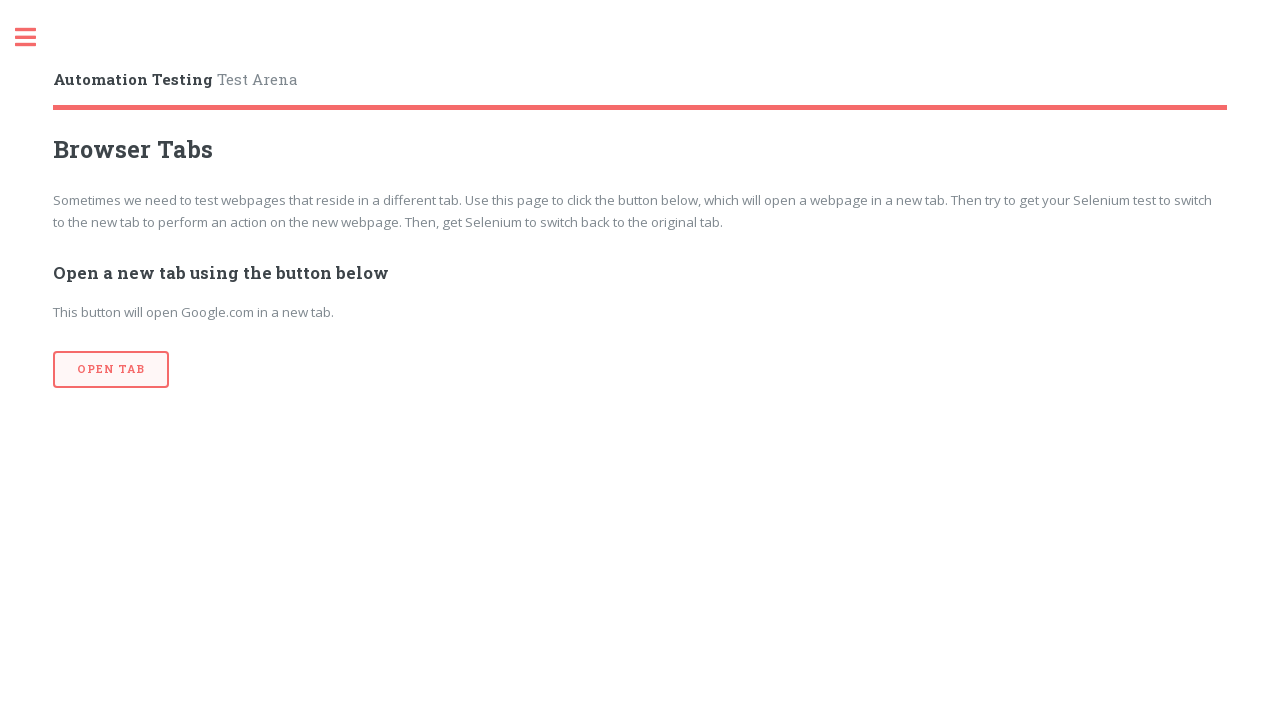

Brought a tab to front
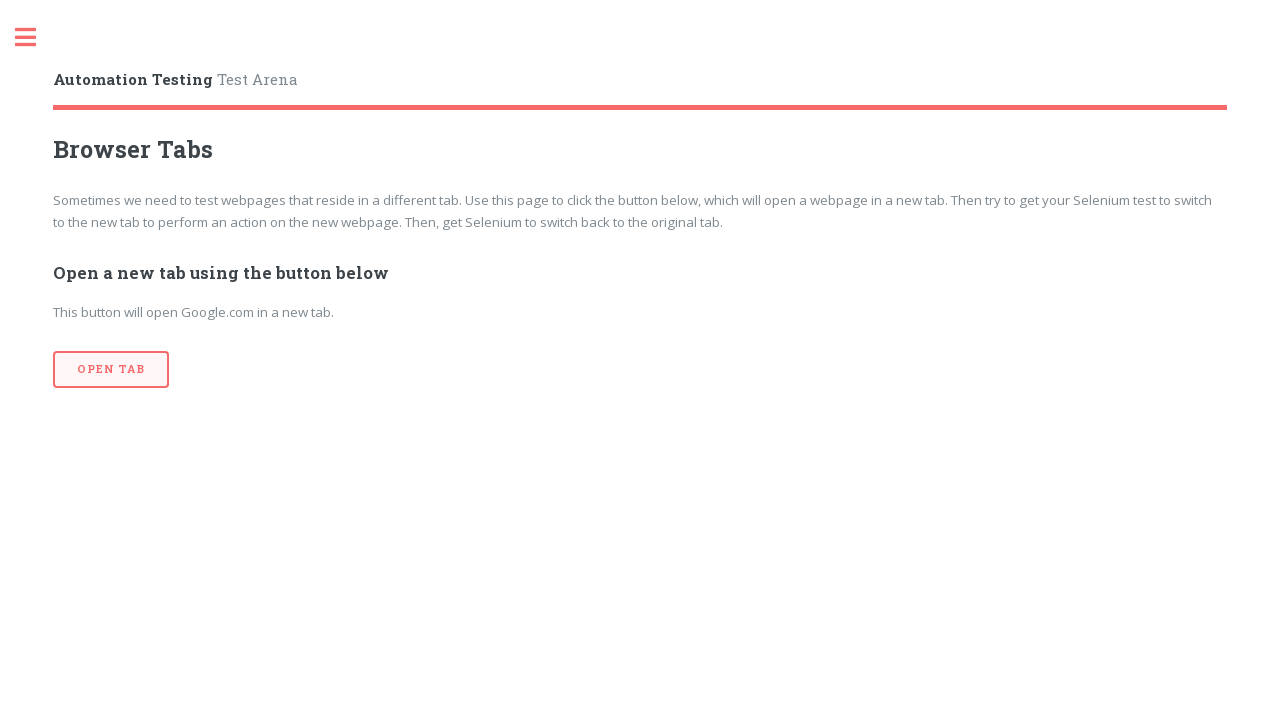

Waited 1500ms while viewing tab
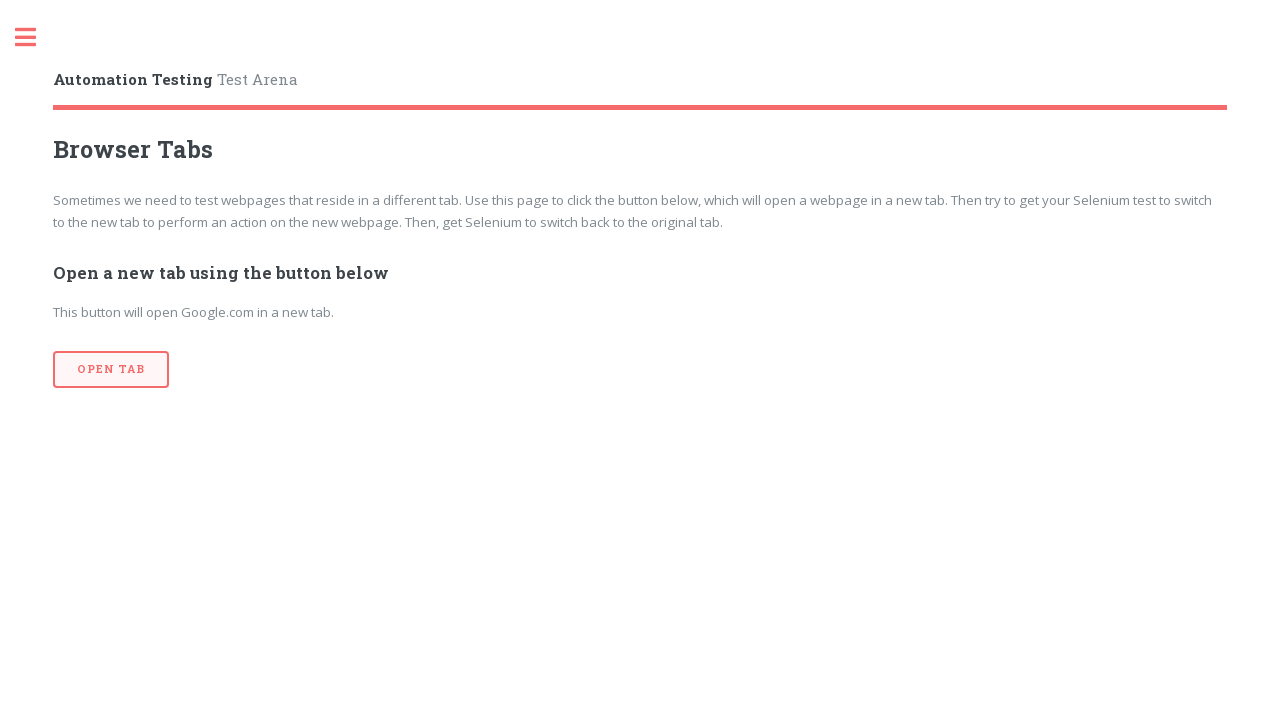

Waited 2000ms before switching back to first tab
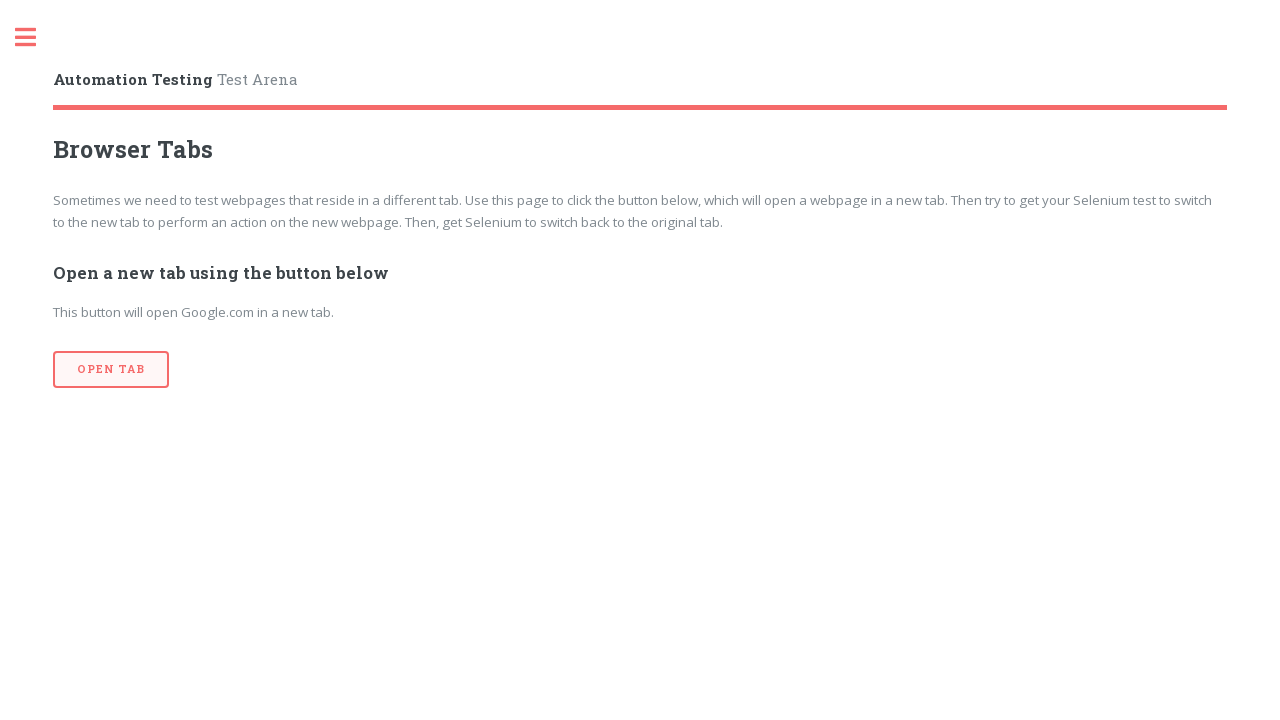

Switched back to the first tab
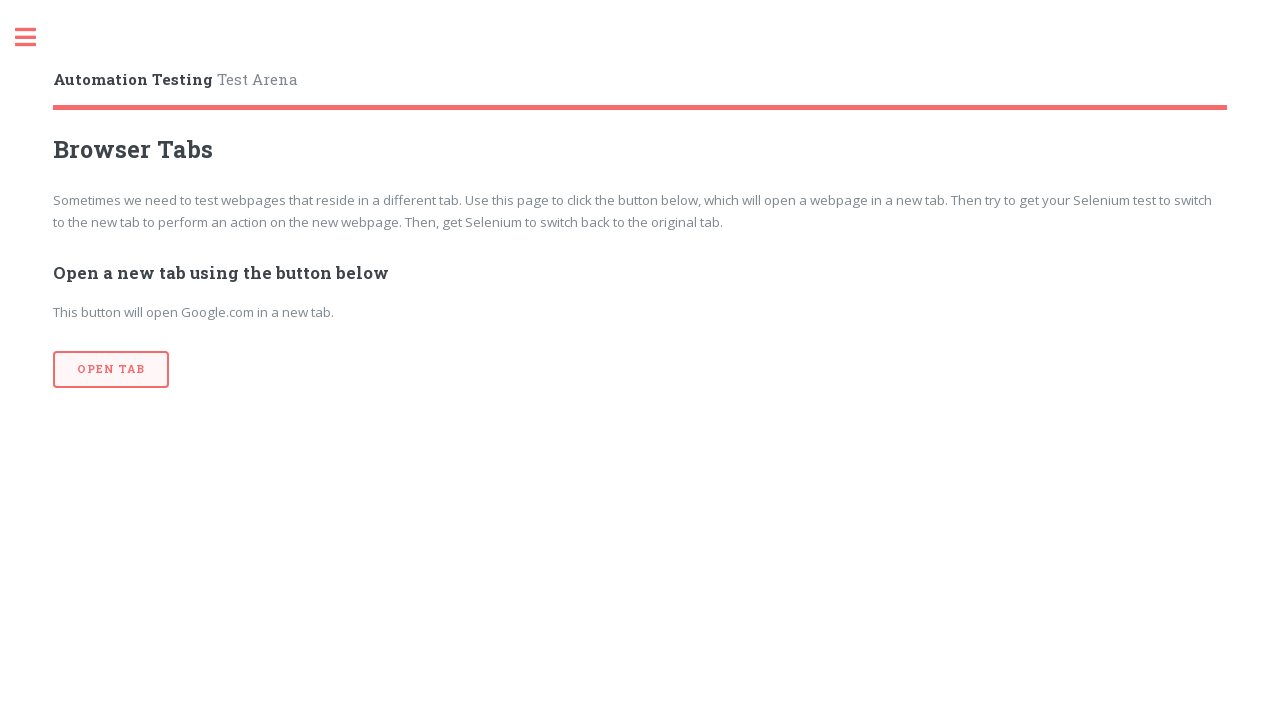

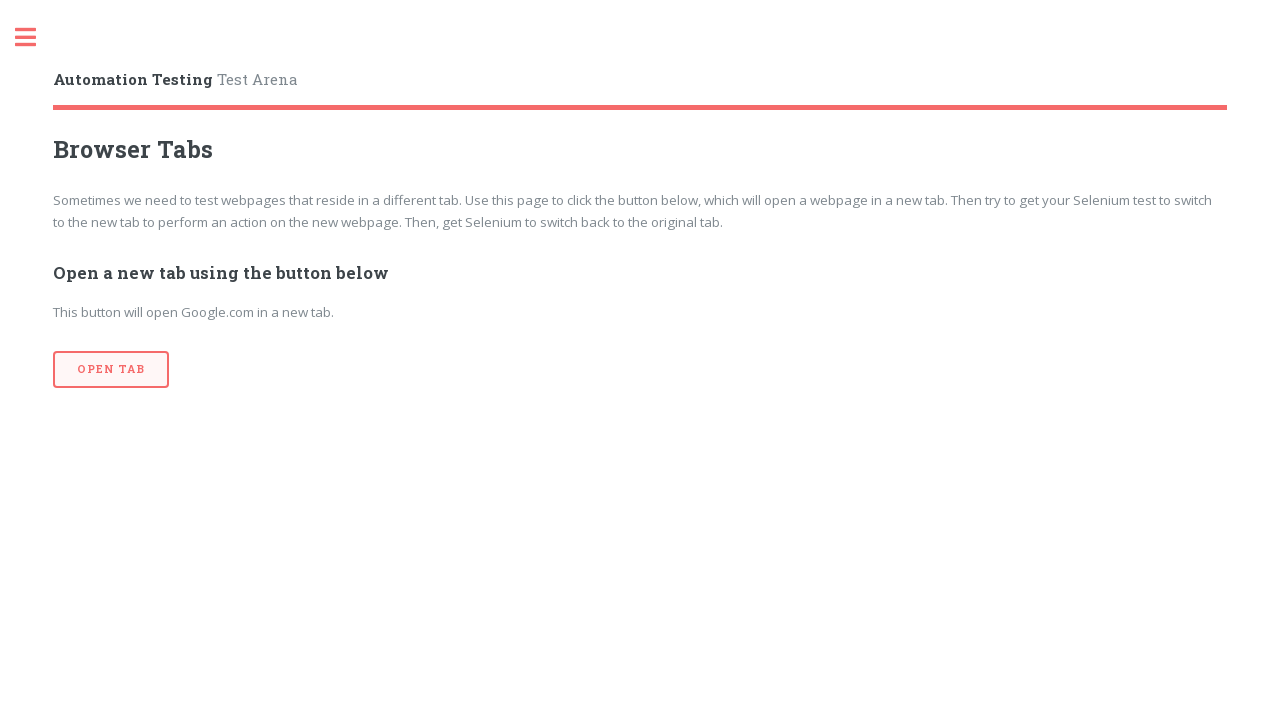